Tests responsive design by resizing the browser window to mobile dimensions and verifying that the "Quick links" element is not displayed.

Starting URL: https://www.danfoss.com/en/

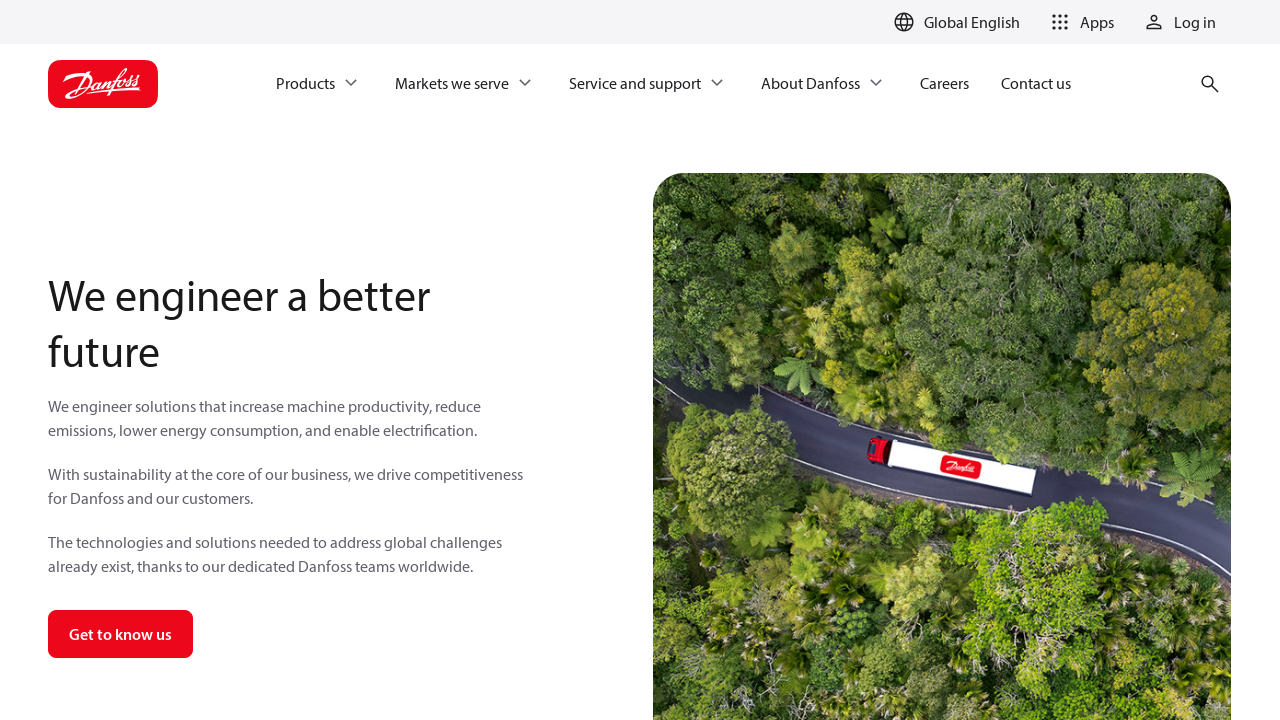

Resized viewport to mobile dimensions (480x480)
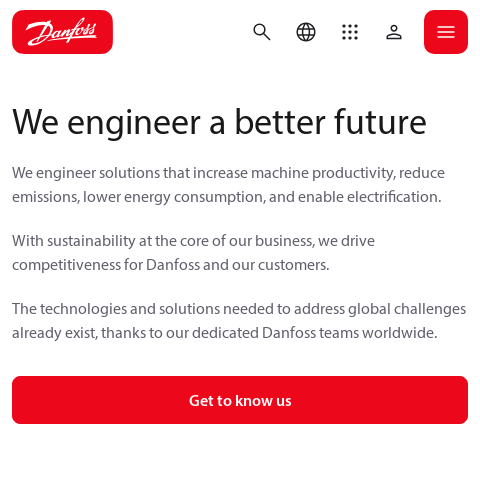

Located 'Quick links' element
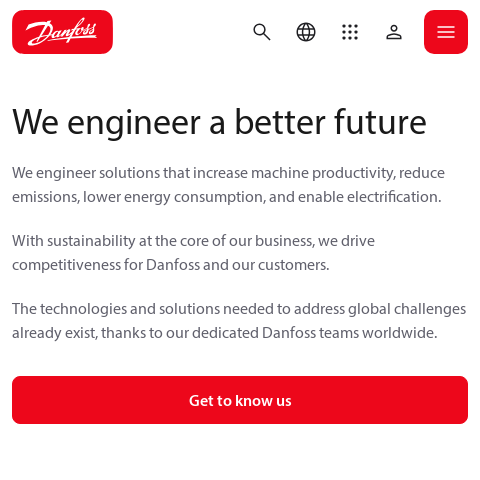

Verified 'Quick links' element is not visible on mobile viewport
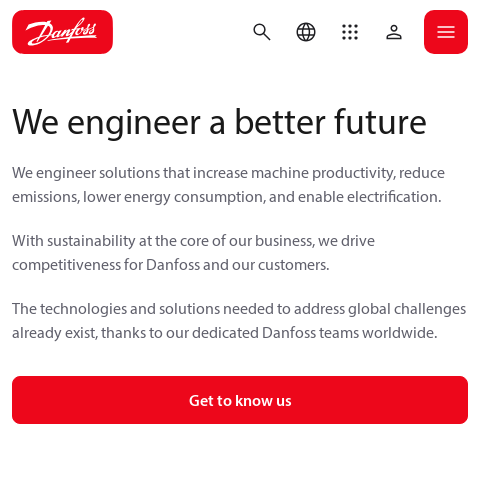

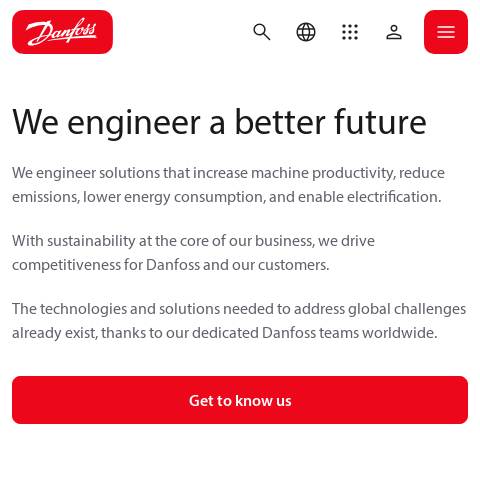